Tests AJAX functionality by clicking a button and waiting for an asynchronous response to appear as a green success message

Starting URL: http://uitestingplayground.com/ajax

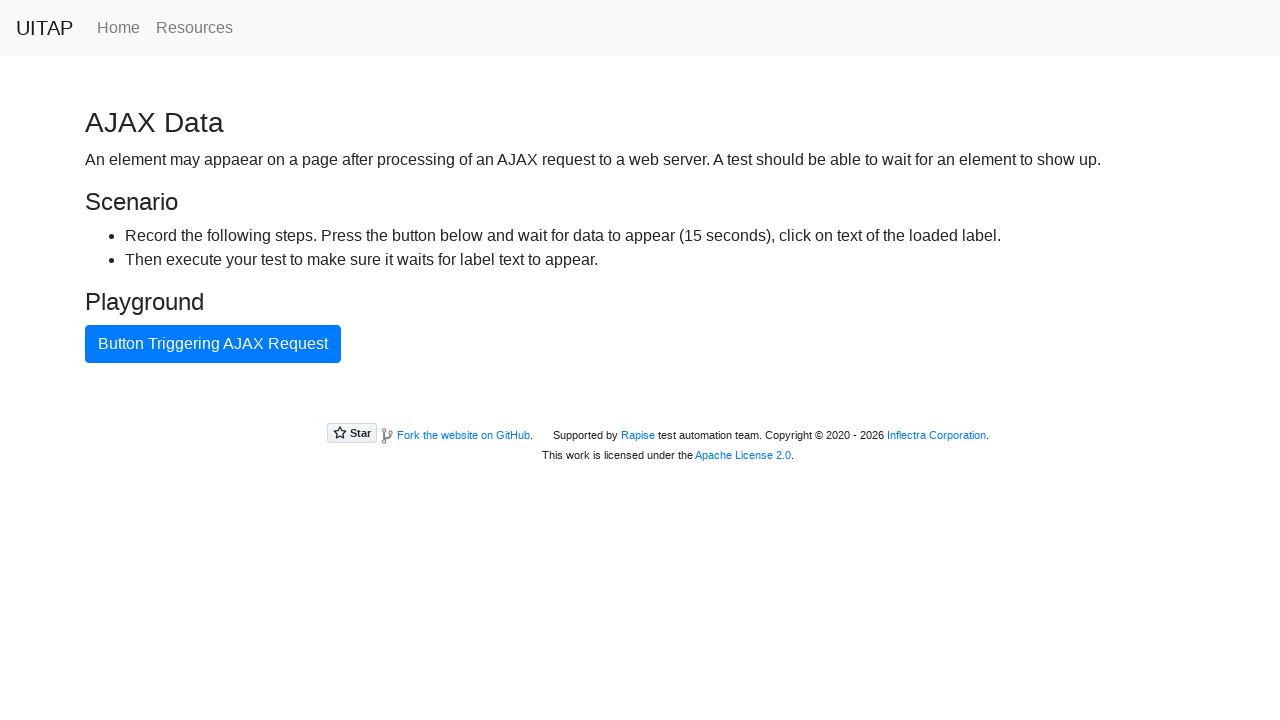

Navigated to AJAX test page
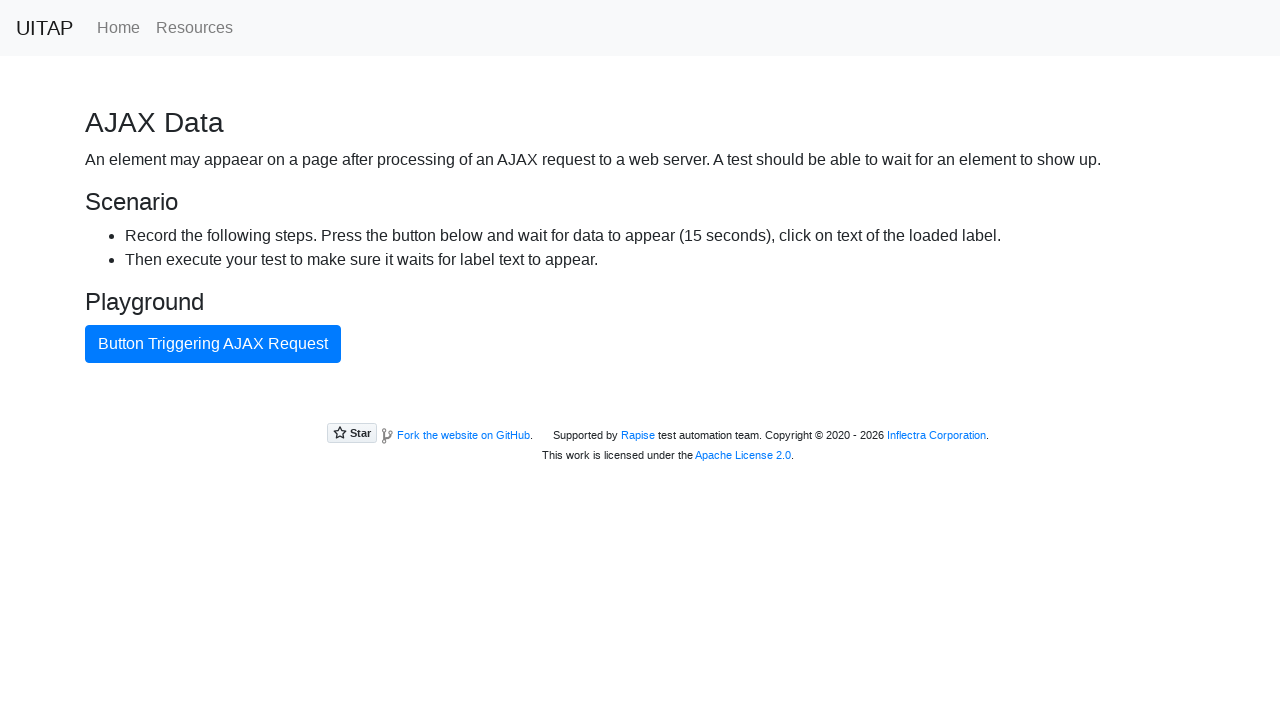

Clicked the blue AJAX button to trigger asynchronous request at (213, 344) on #ajaxButton
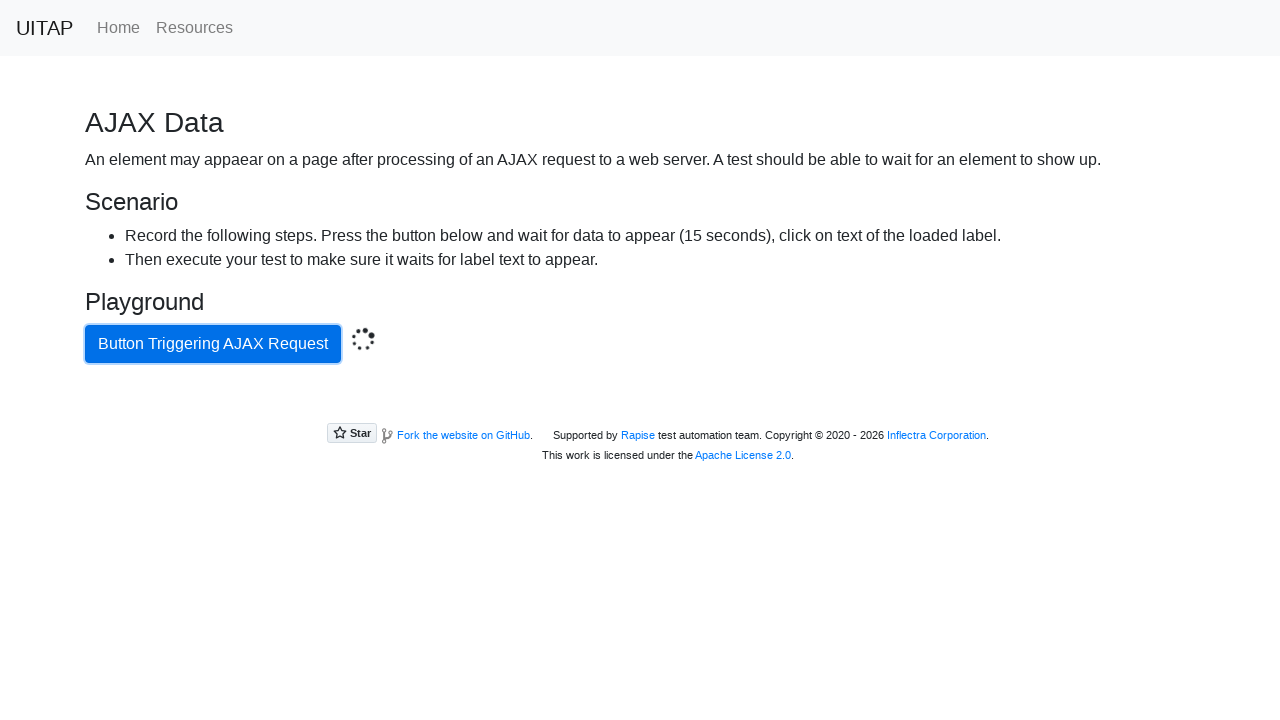

Green success message appeared after AJAX response completed
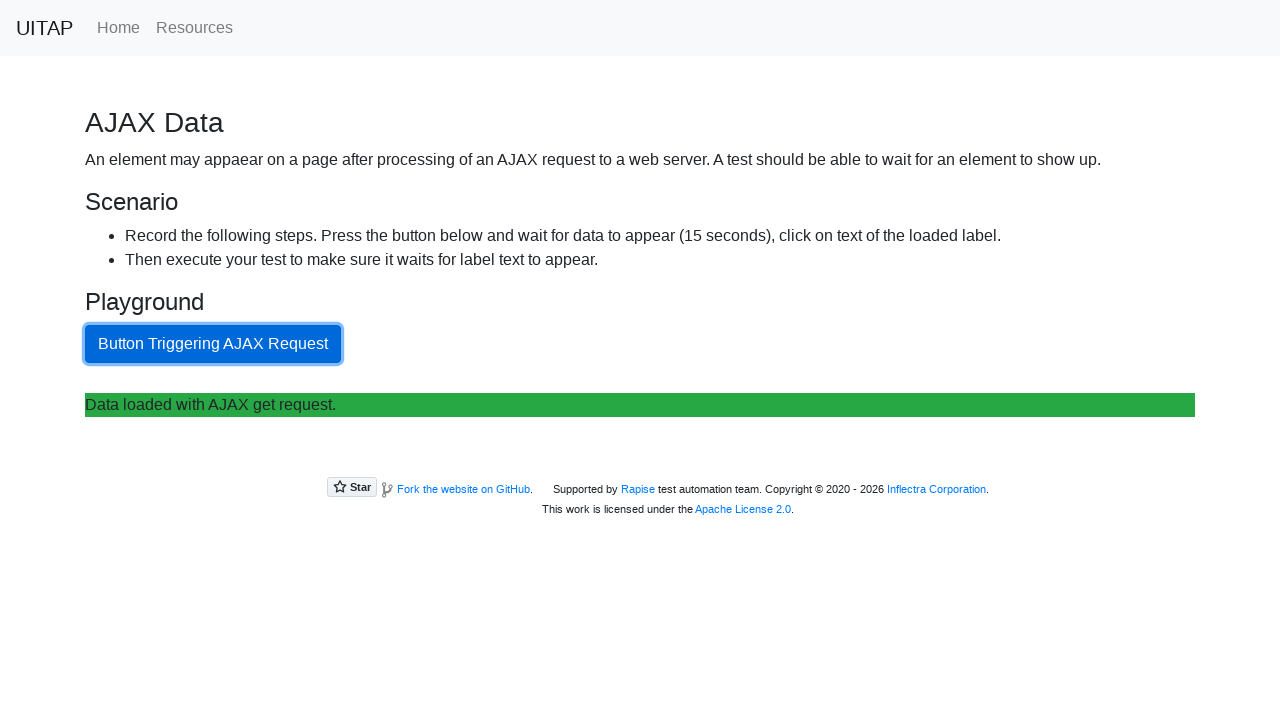

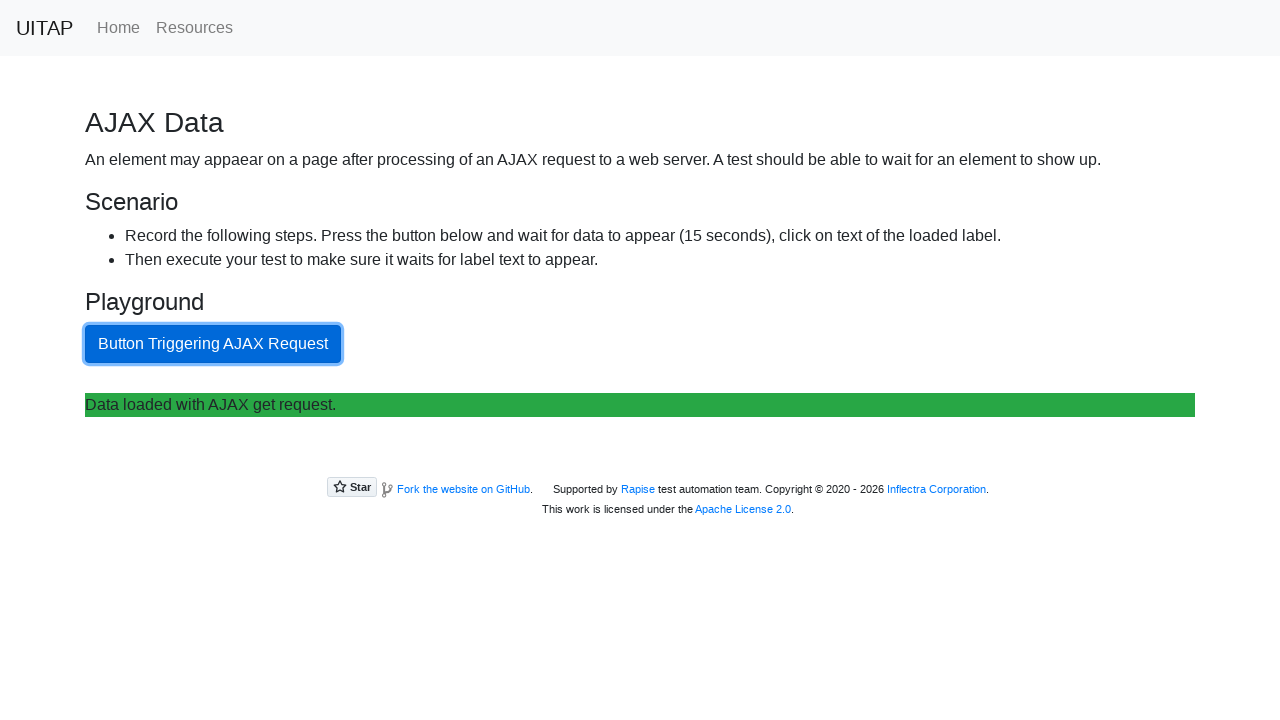